Tests that a todo item is removed when edited to an empty string

Starting URL: https://demo.playwright.dev/todomvc

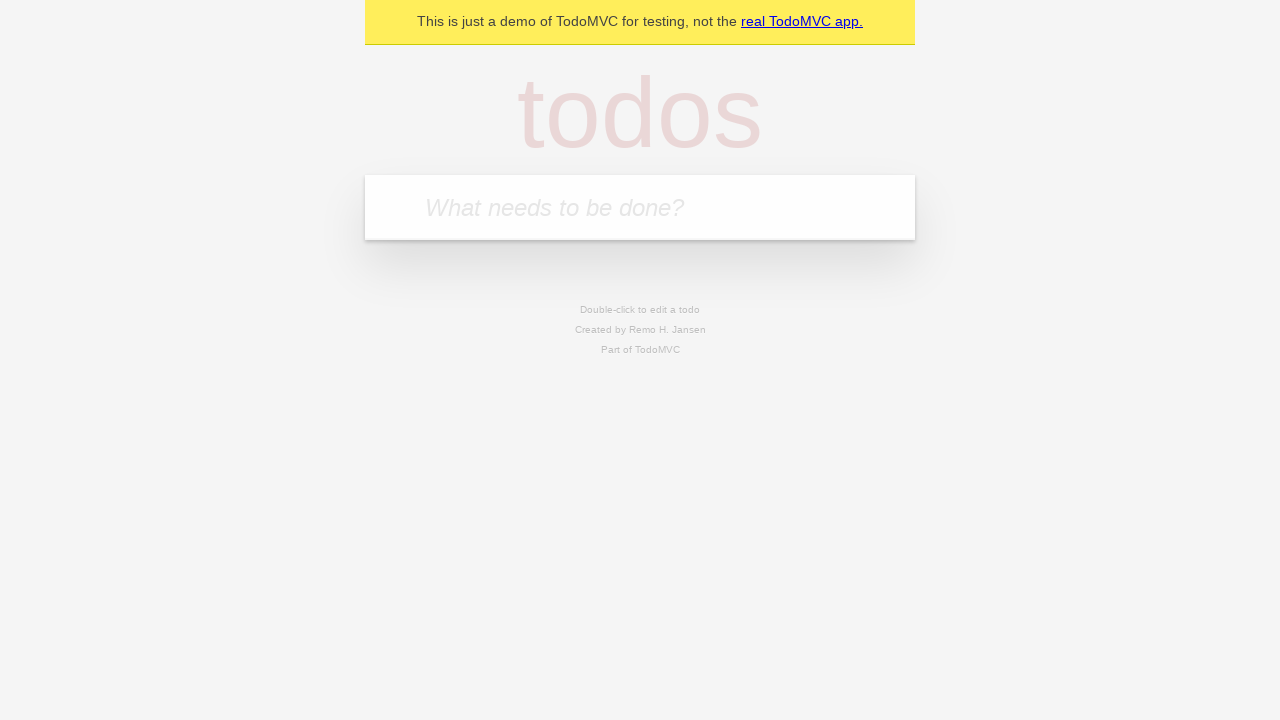

Filled todo input with 'buy some cheese' on internal:attr=[placeholder="What needs to be done?"i]
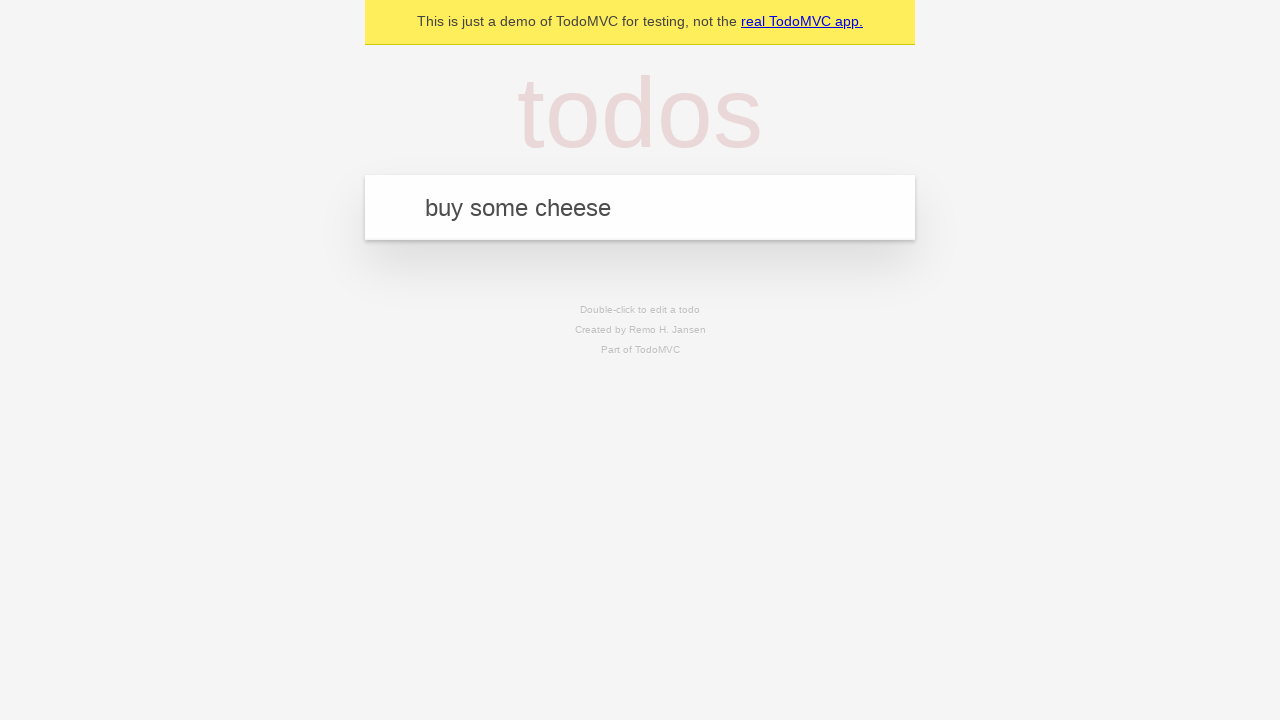

Pressed Enter to add todo 'buy some cheese' on internal:attr=[placeholder="What needs to be done?"i]
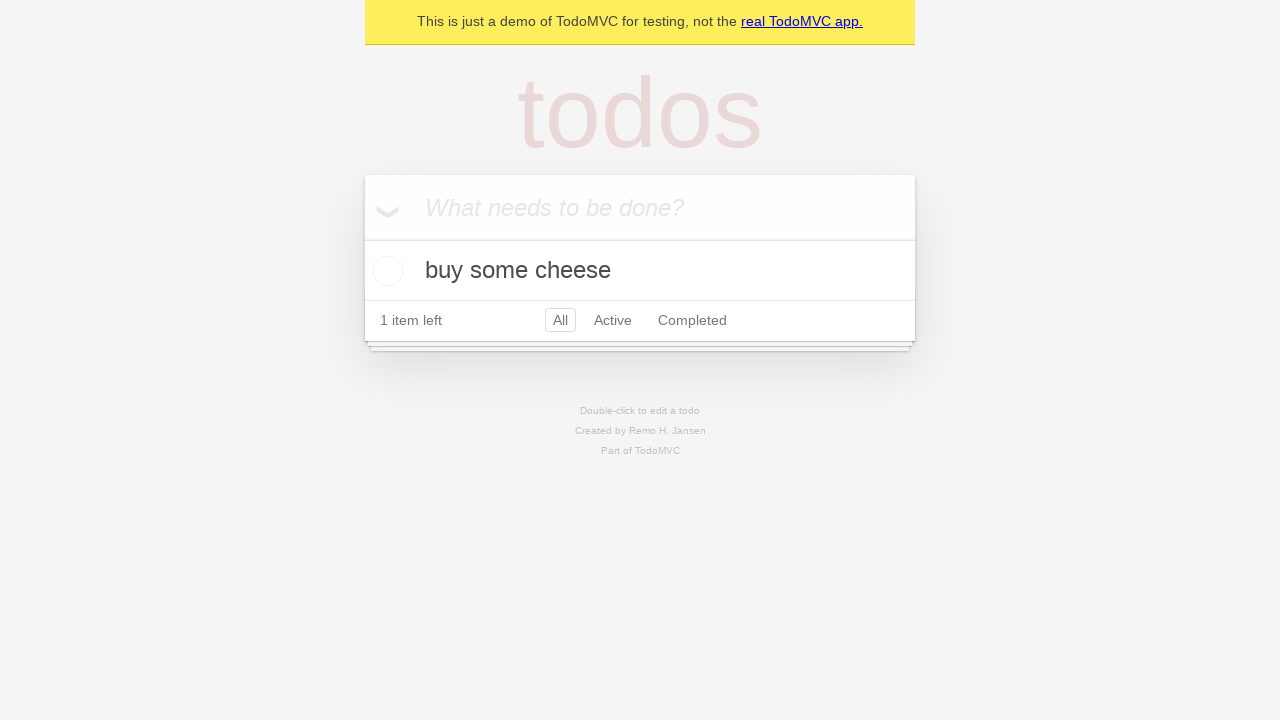

Filled todo input with 'feed the cat' on internal:attr=[placeholder="What needs to be done?"i]
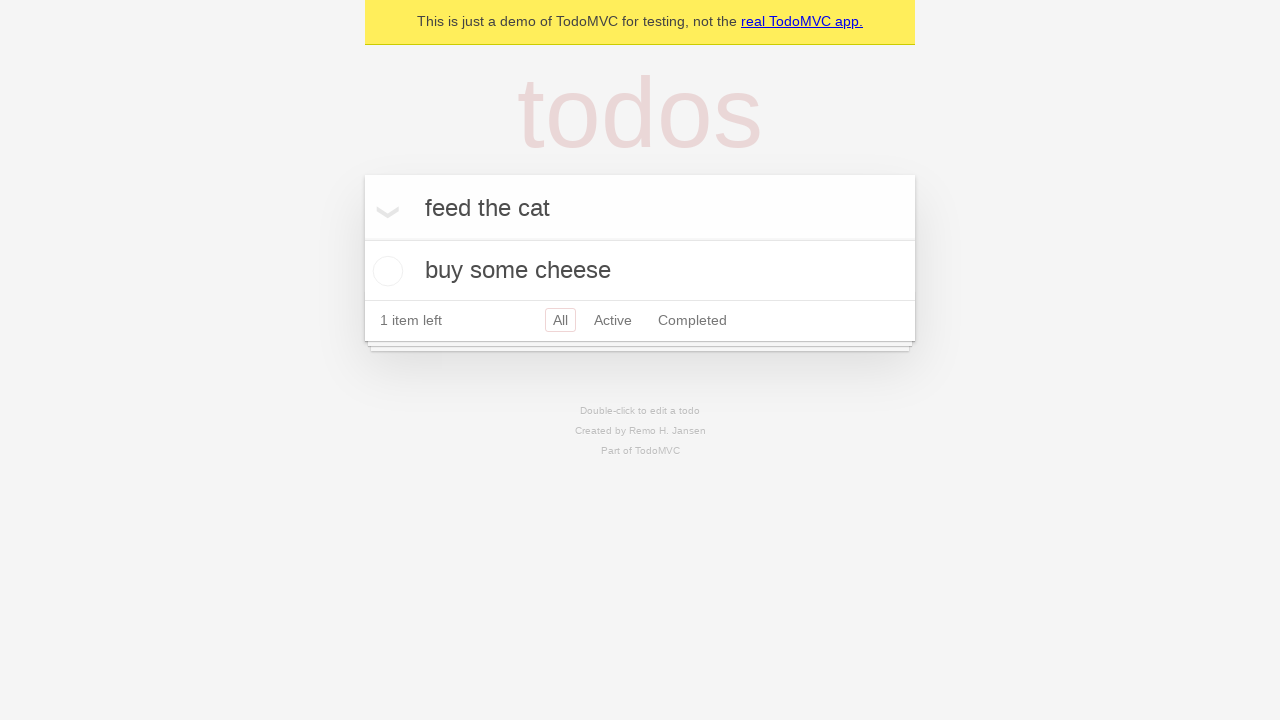

Pressed Enter to add todo 'feed the cat' on internal:attr=[placeholder="What needs to be done?"i]
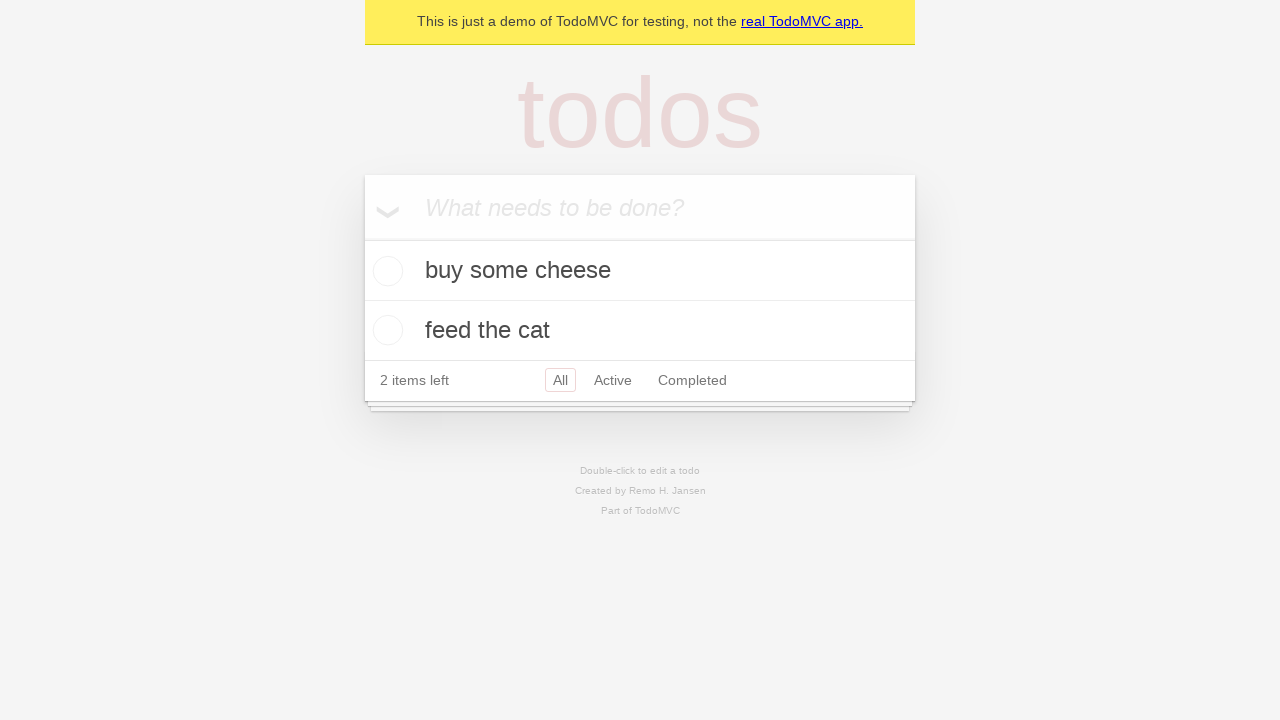

Filled todo input with 'book a doctors appointment' on internal:attr=[placeholder="What needs to be done?"i]
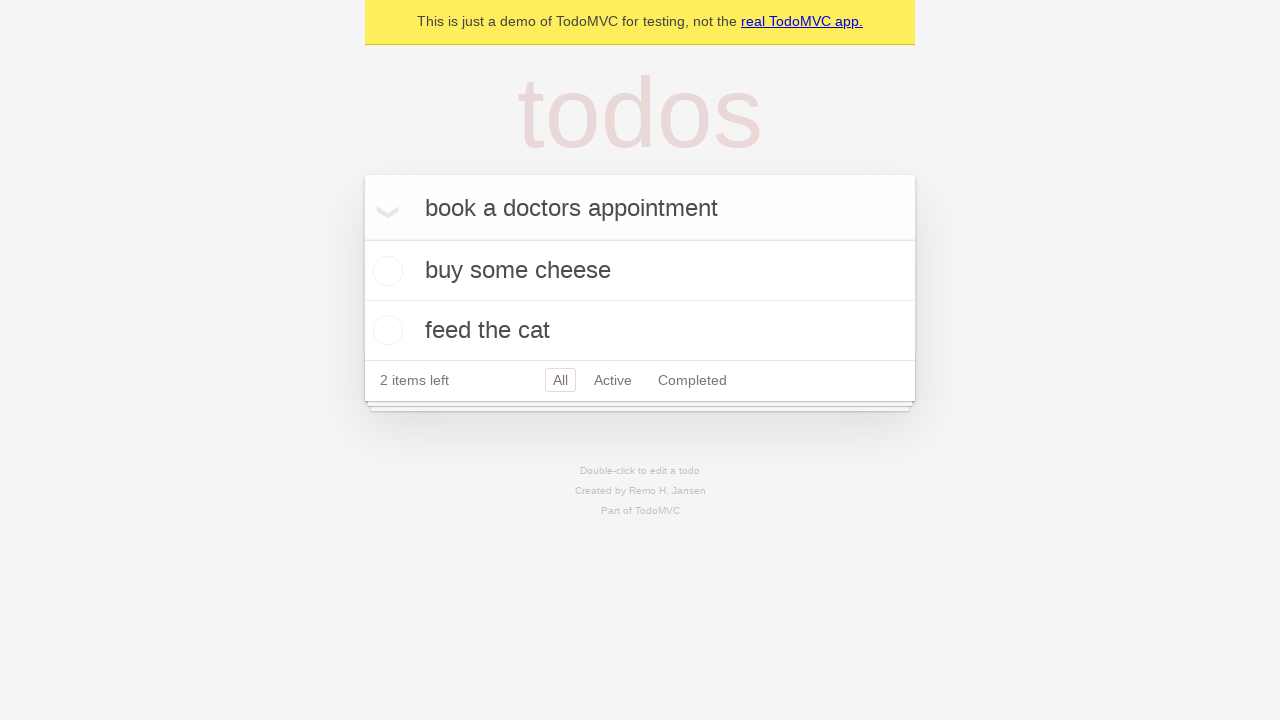

Pressed Enter to add todo 'book a doctors appointment' on internal:attr=[placeholder="What needs to be done?"i]
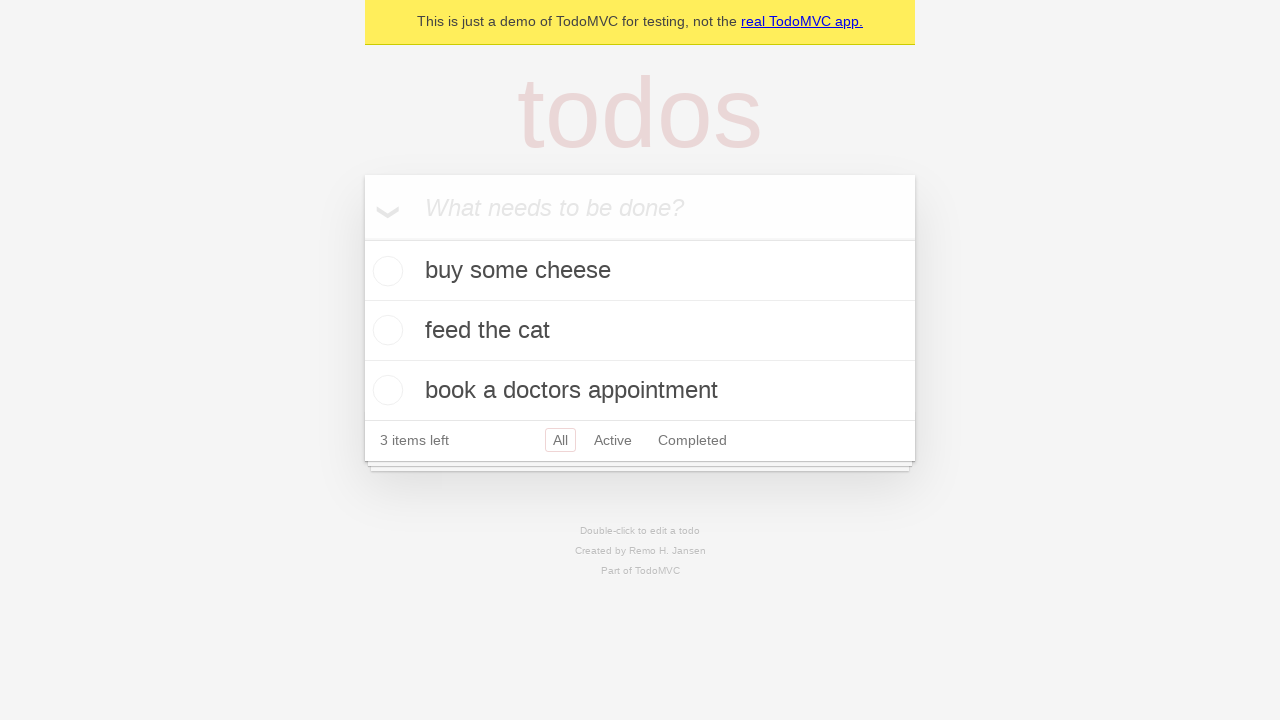

Retrieved all todo items
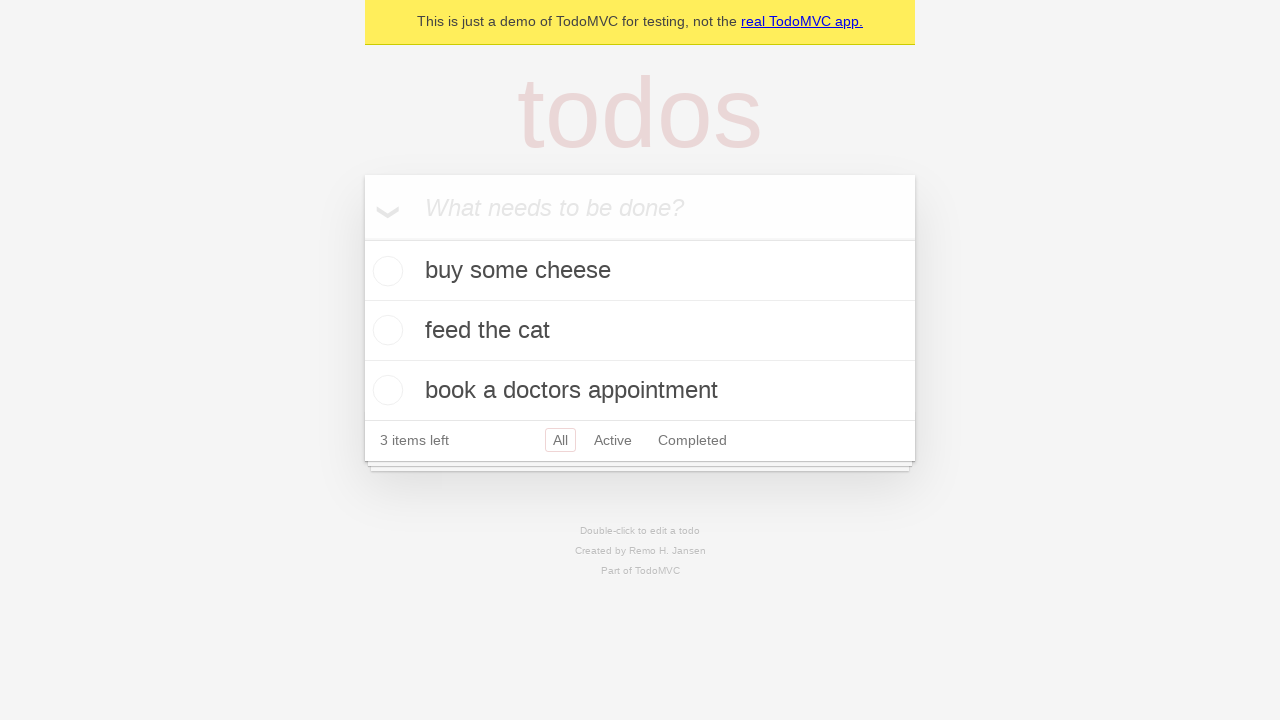

Double-clicked second todo item to enter edit mode at (640, 331) on internal:testid=[data-testid="todo-item"s] >> nth=1
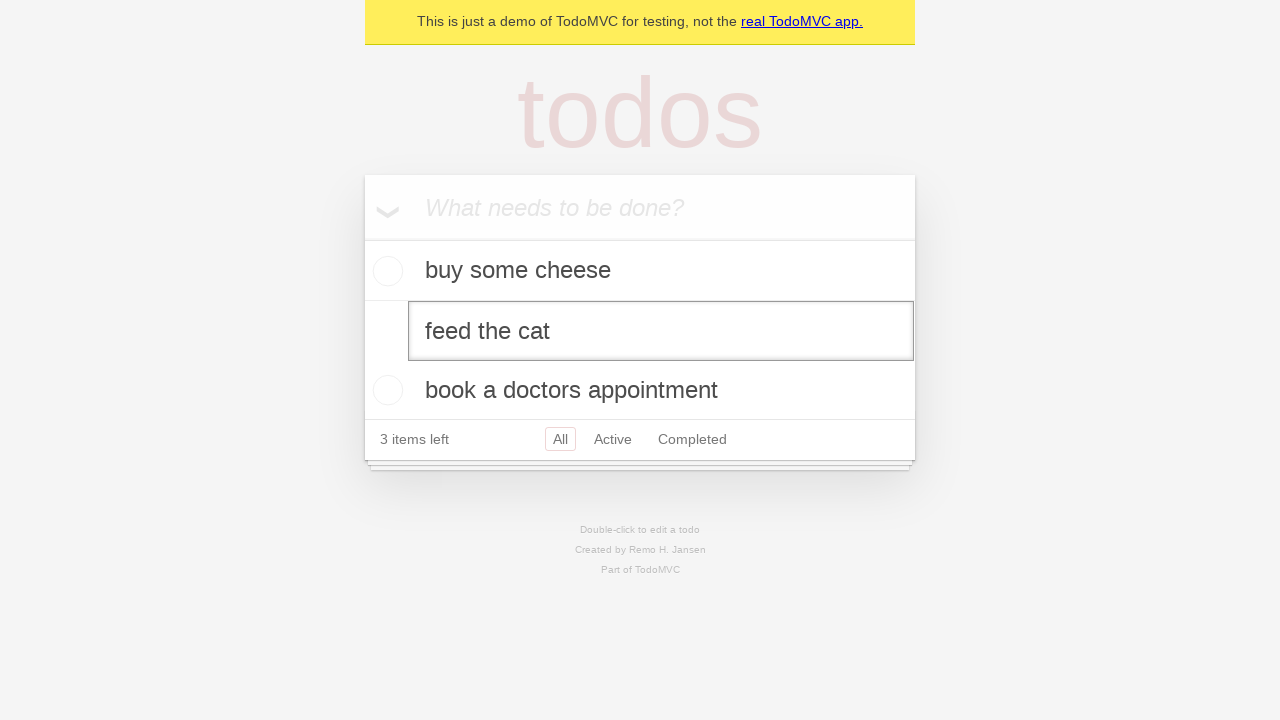

Cleared the second todo item text by filling with empty string on internal:testid=[data-testid="todo-item"s] >> nth=1 >> internal:role=textbox[nam
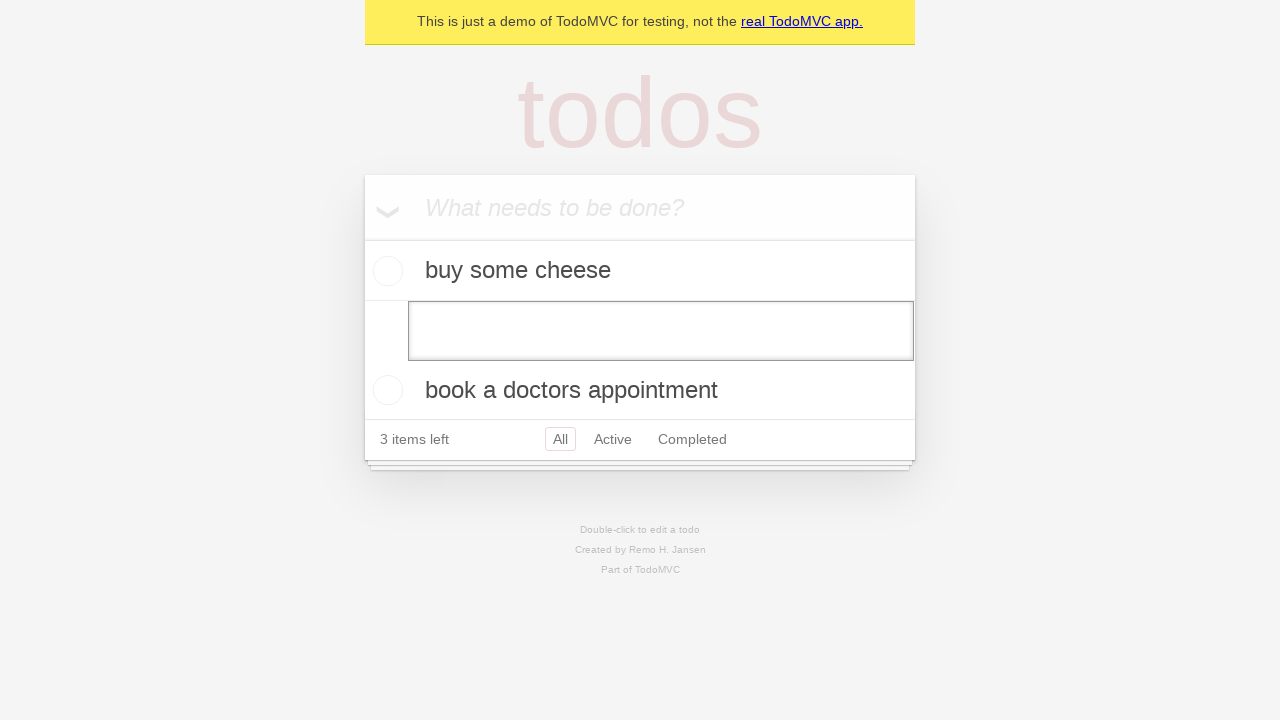

Pressed Enter to confirm deletion of empty todo item on internal:testid=[data-testid="todo-item"s] >> nth=1 >> internal:role=textbox[nam
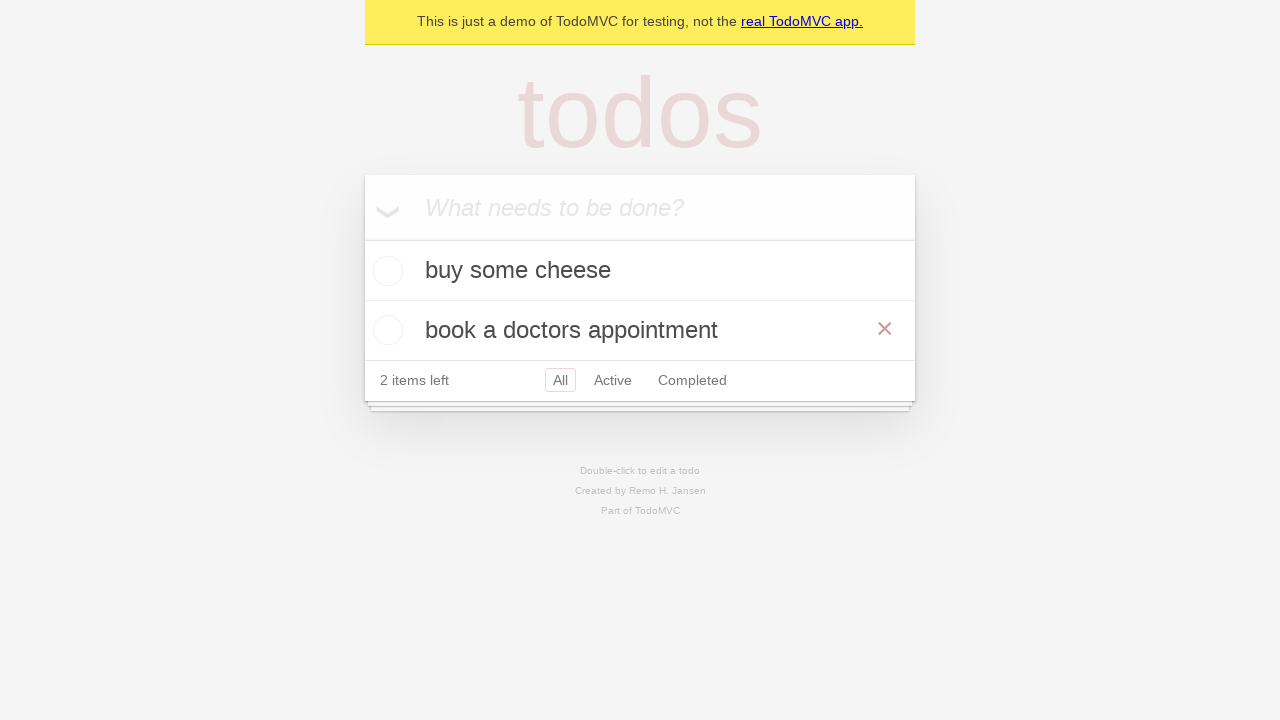

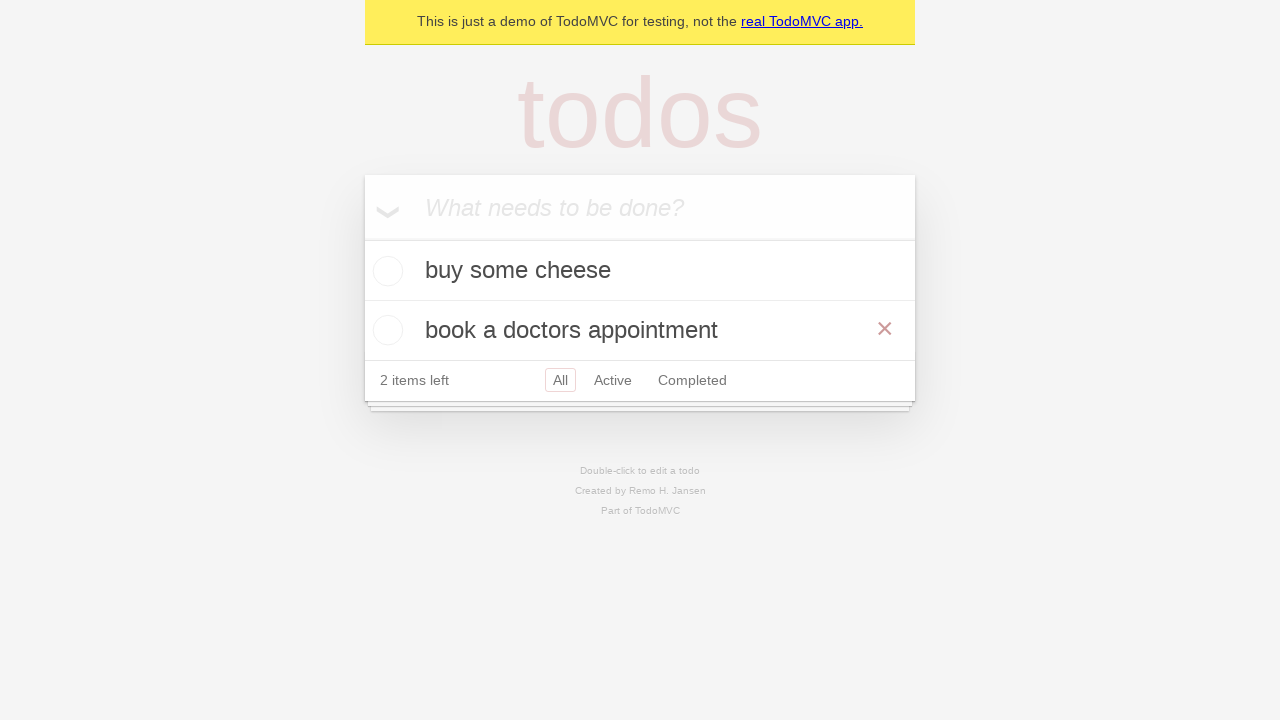